Tests that the browser back button works correctly with filter navigation

Starting URL: https://demo.playwright.dev/todomvc

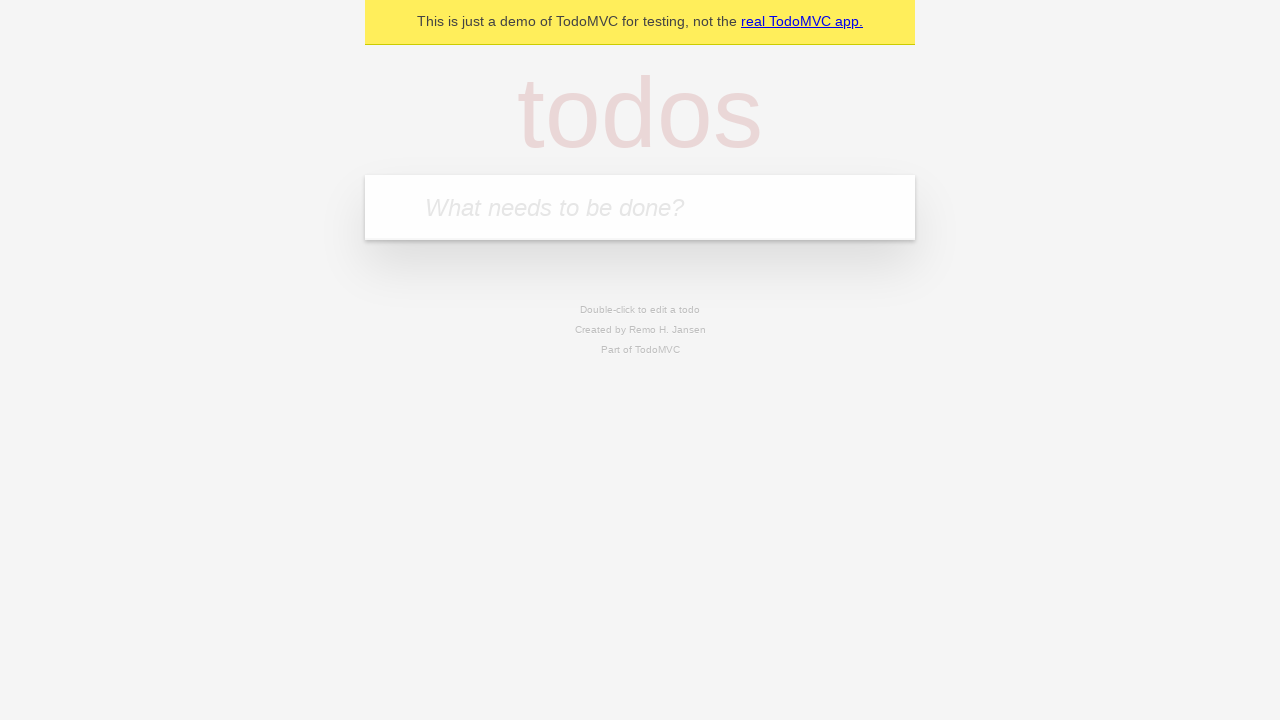

Filled todo input with 'buy some cheese' on internal:attr=[placeholder="What needs to be done?"i]
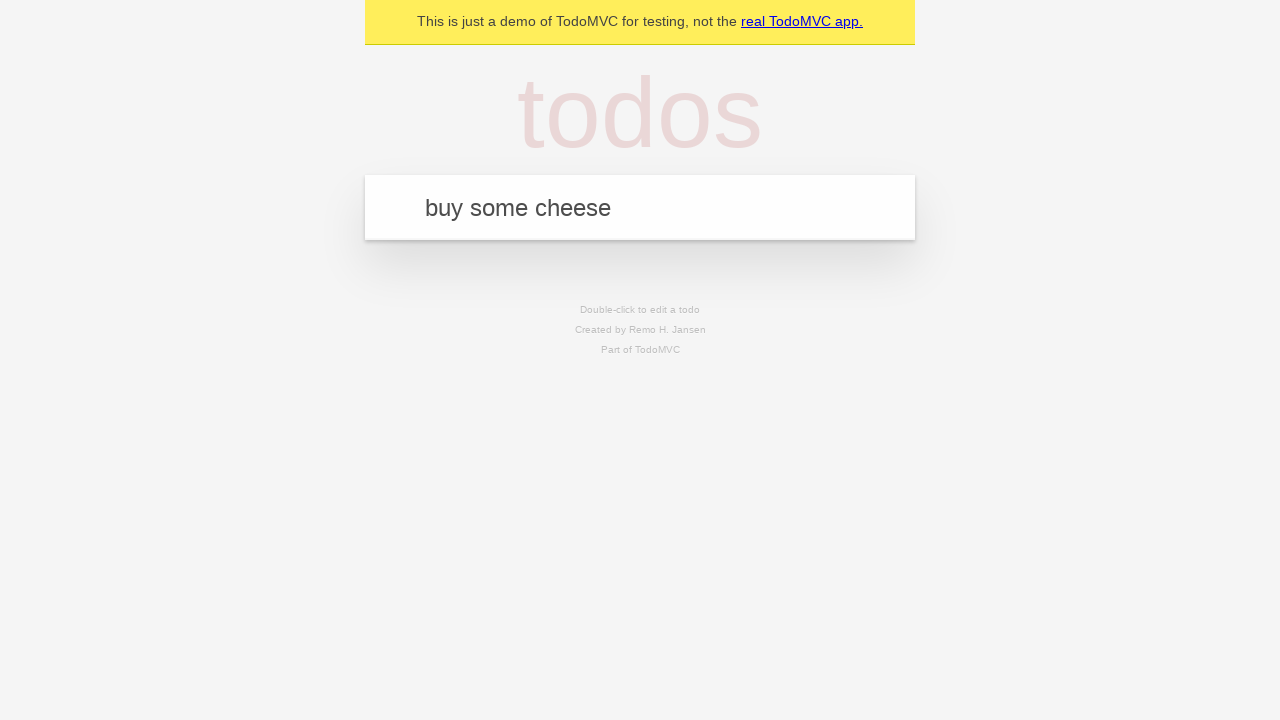

Pressed Enter to add first todo on internal:attr=[placeholder="What needs to be done?"i]
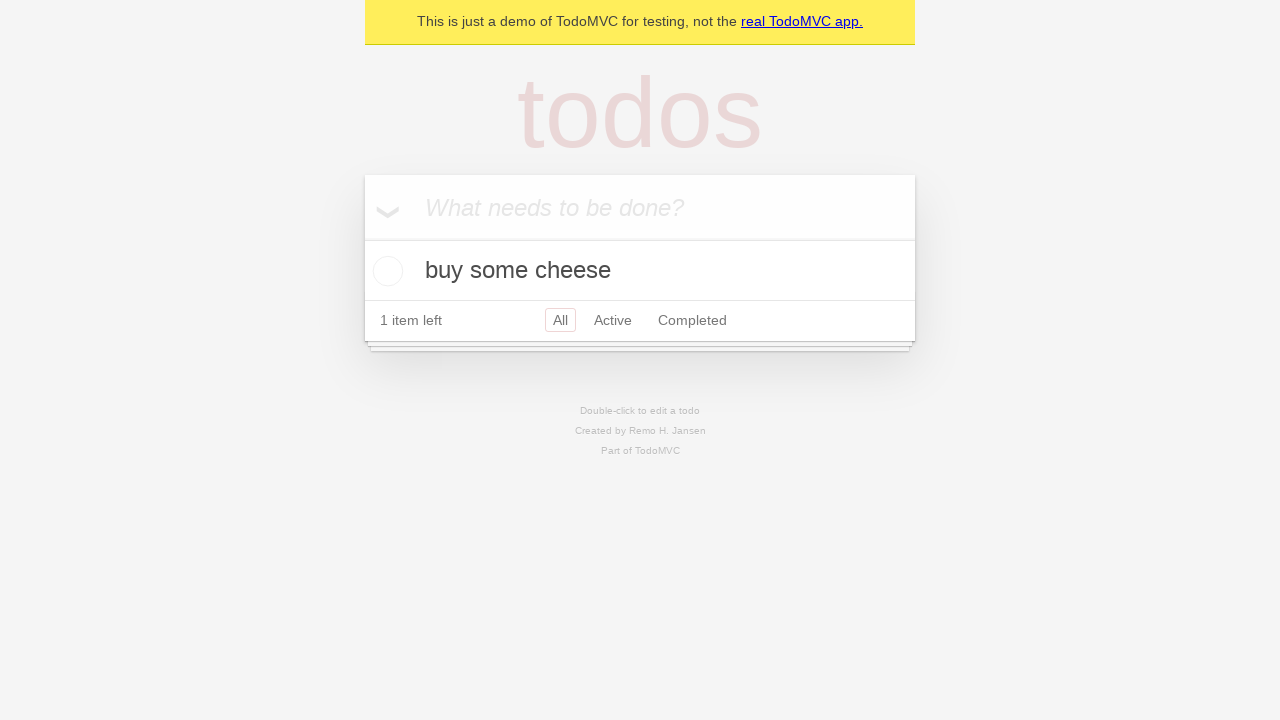

Filled todo input with 'feed the cat' on internal:attr=[placeholder="What needs to be done?"i]
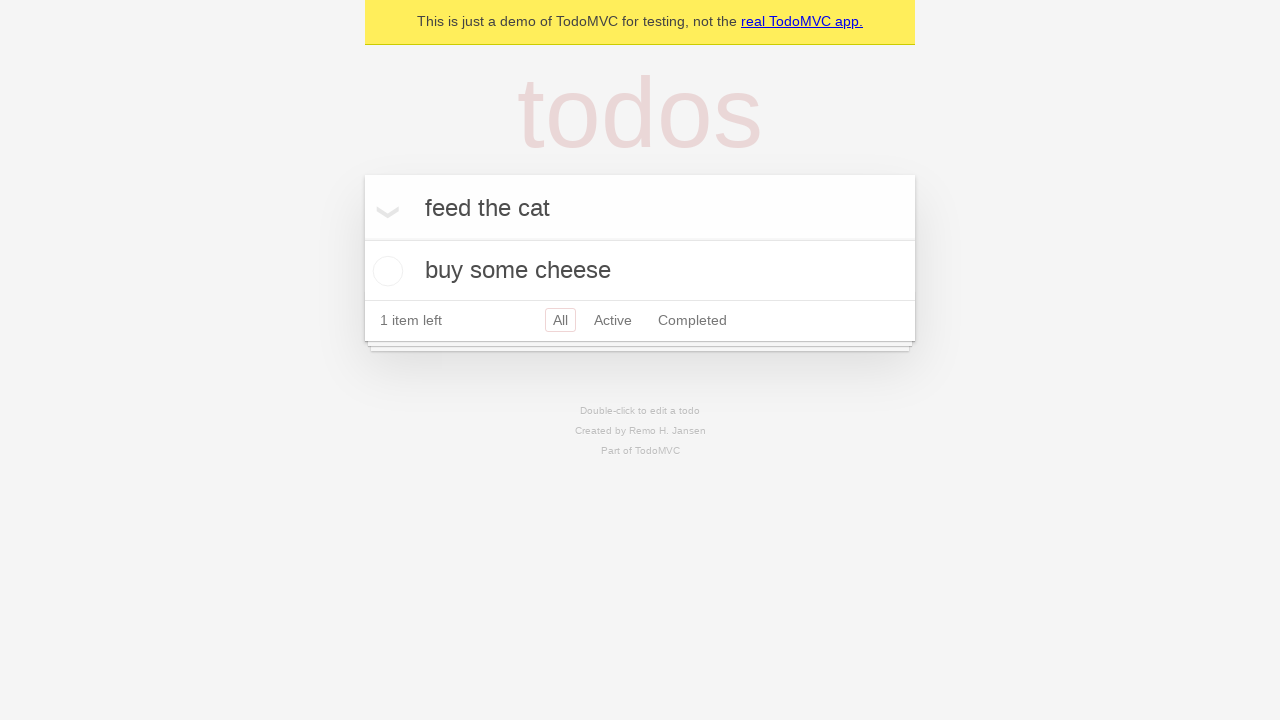

Pressed Enter to add second todo on internal:attr=[placeholder="What needs to be done?"i]
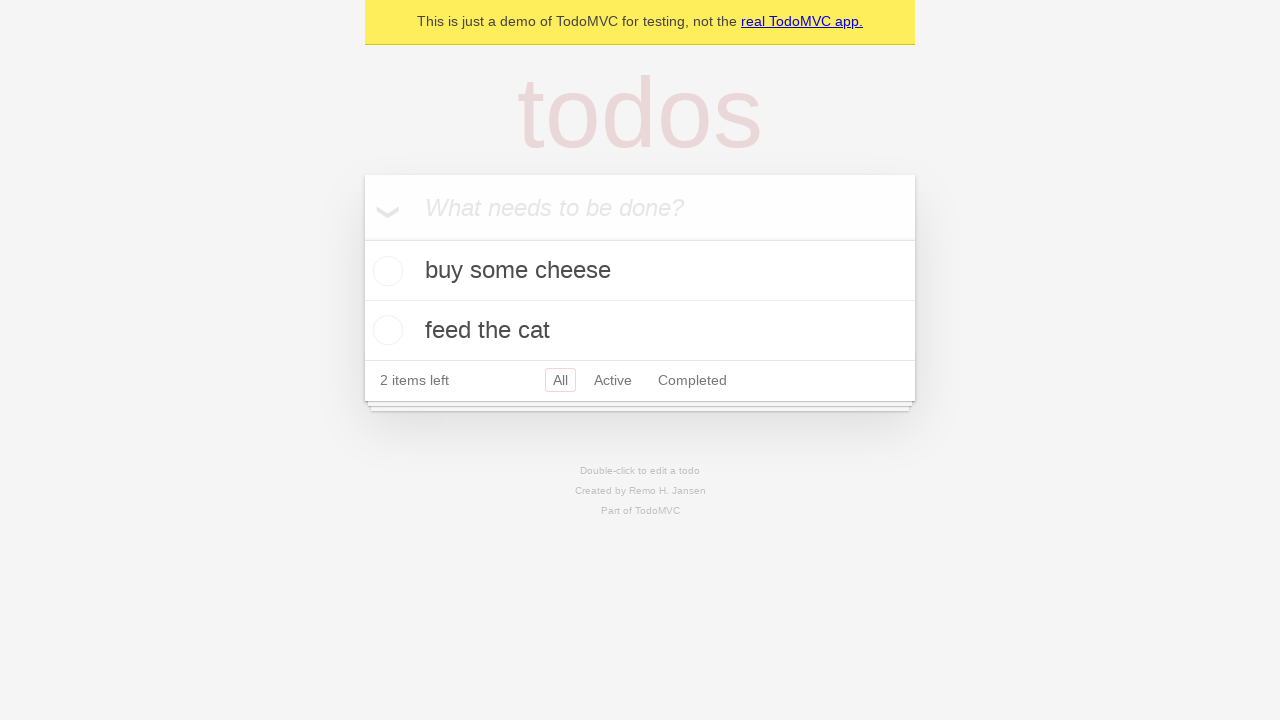

Filled todo input with 'book a doctors appointment' on internal:attr=[placeholder="What needs to be done?"i]
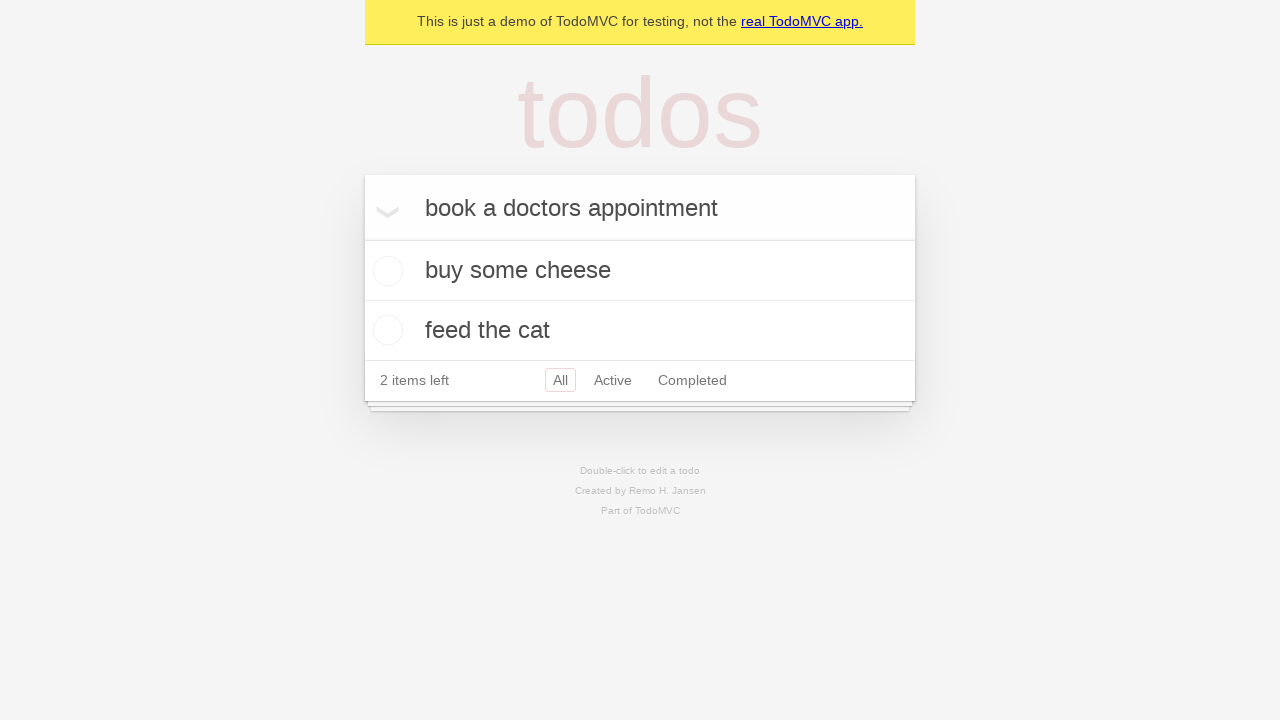

Pressed Enter to add third todo on internal:attr=[placeholder="What needs to be done?"i]
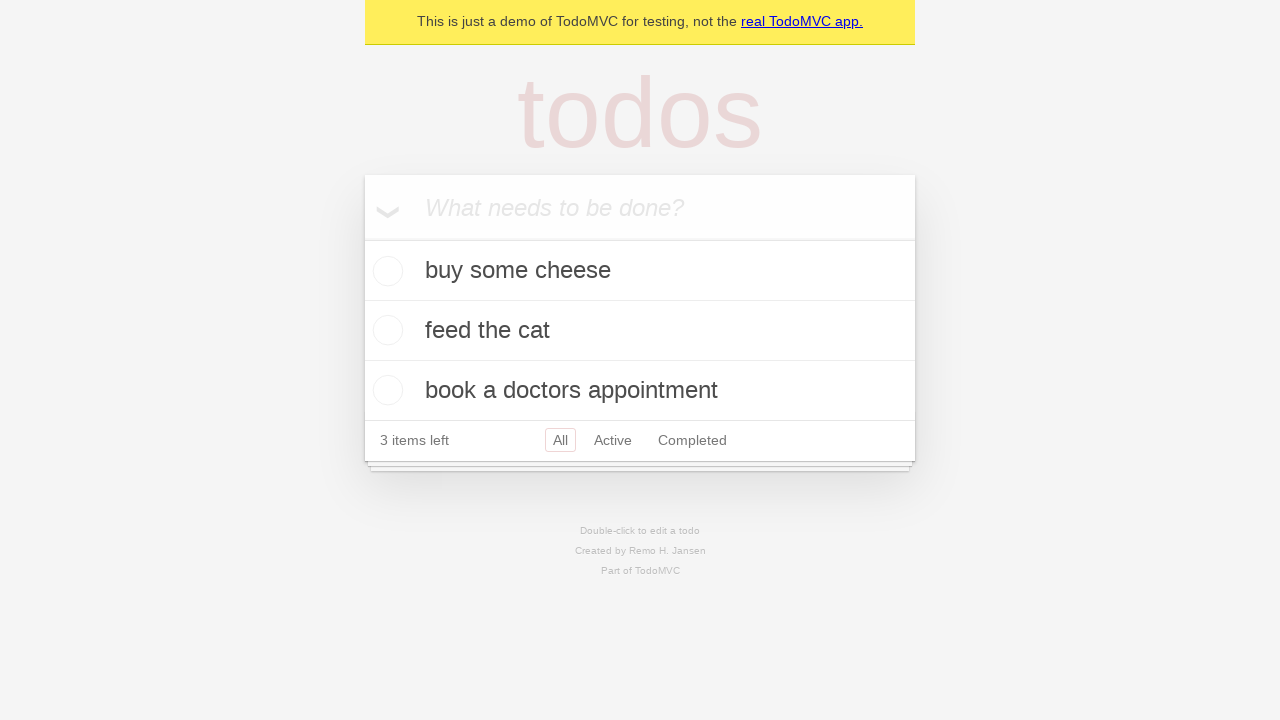

Waited for todo items to load
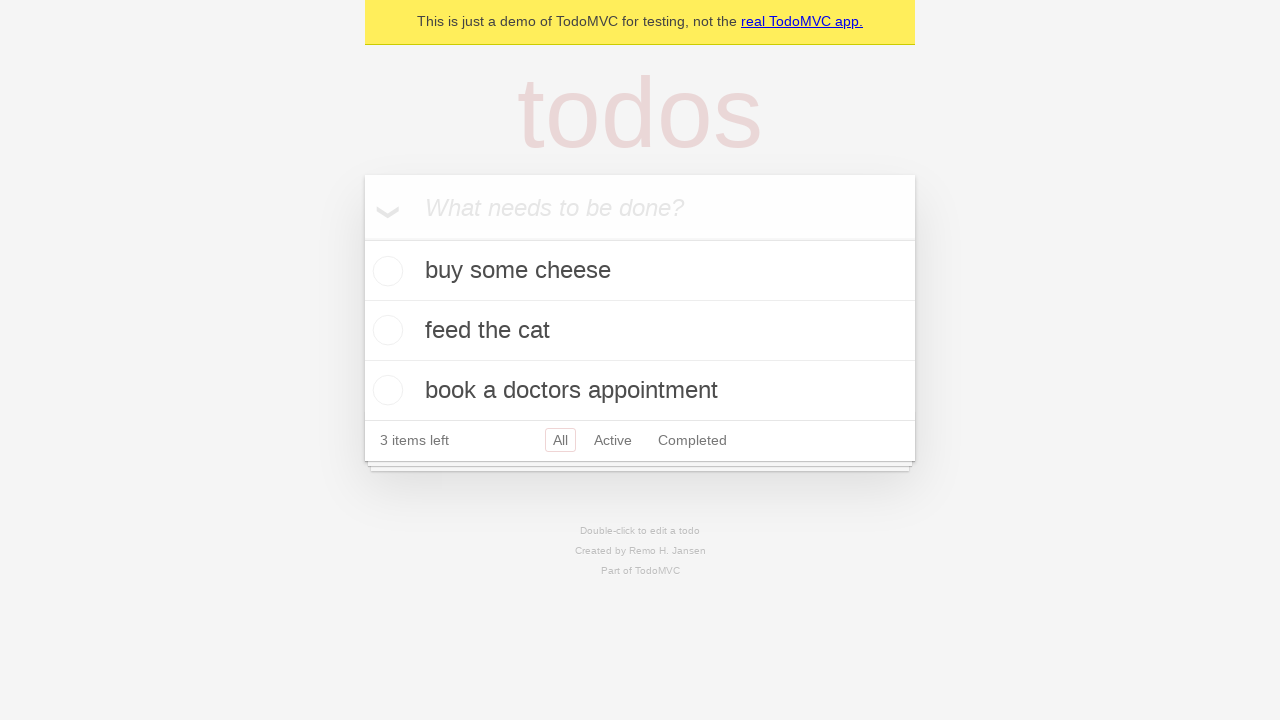

Checked the second todo item at (385, 330) on internal:testid=[data-testid="todo-item"s] >> nth=1 >> internal:role=checkbox
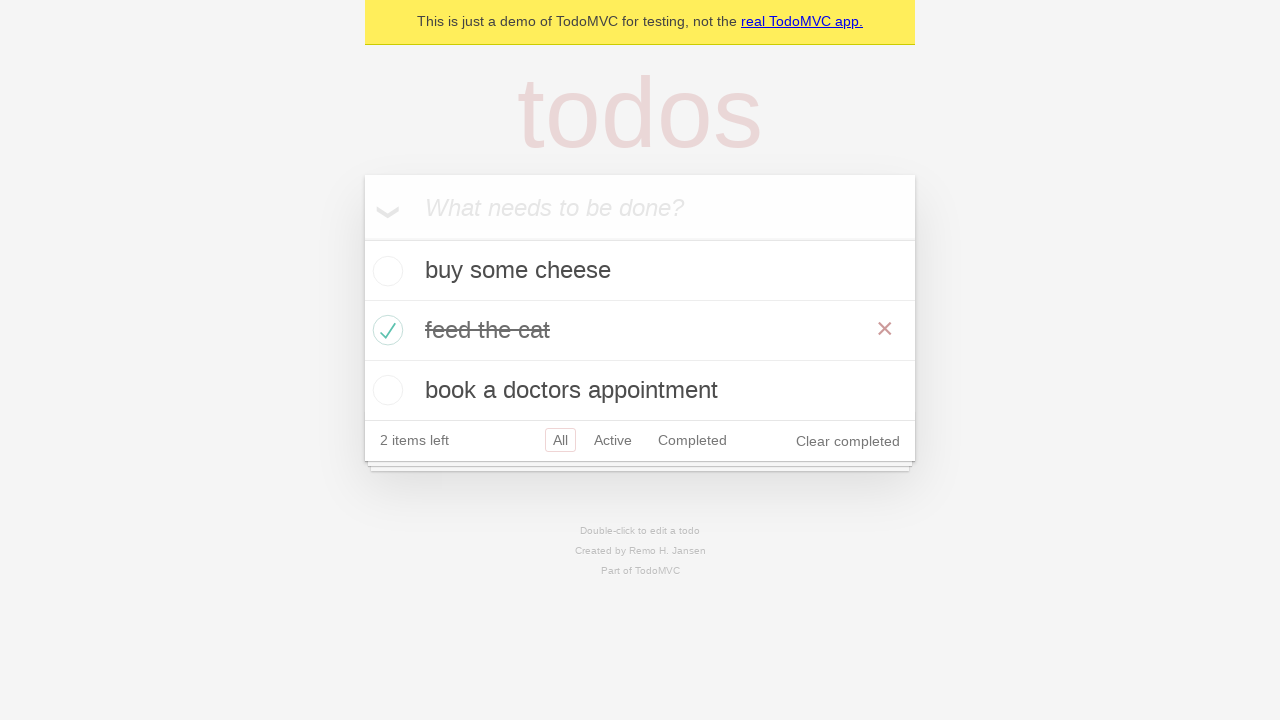

Clicked 'All' filter link at (560, 440) on internal:role=link[name="All"i]
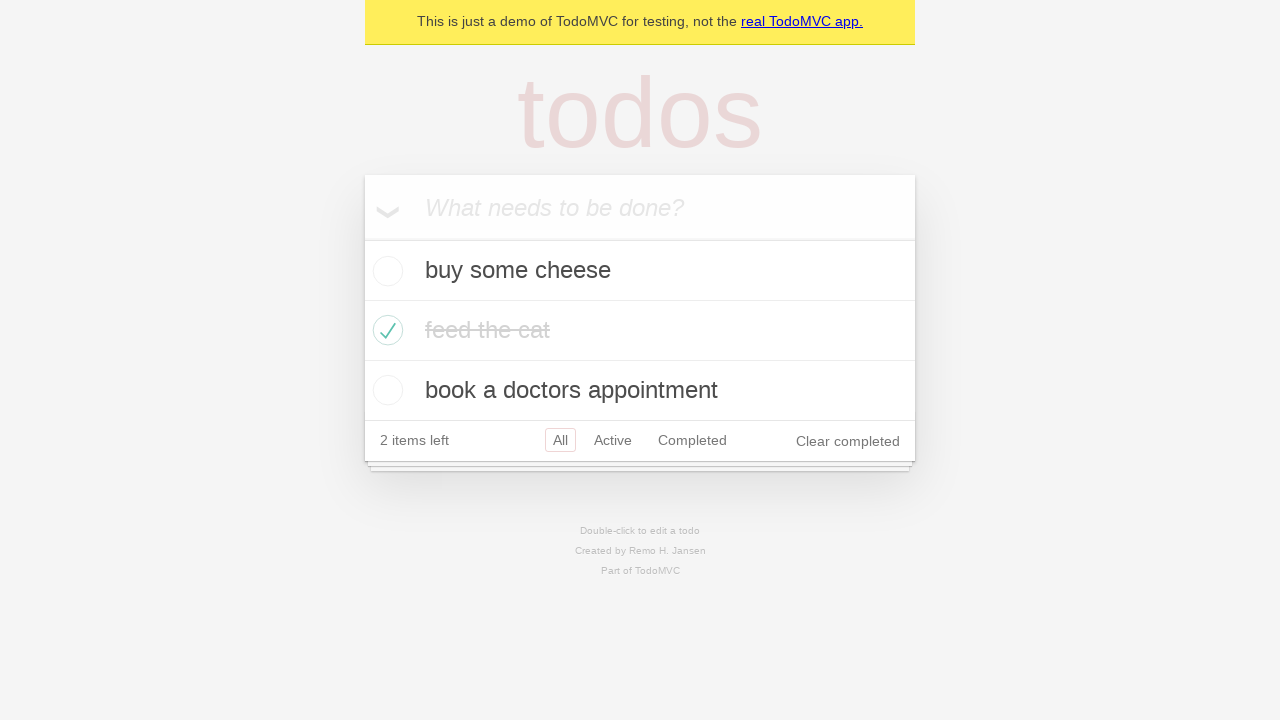

Clicked 'Active' filter link at (613, 440) on internal:role=link[name="Active"i]
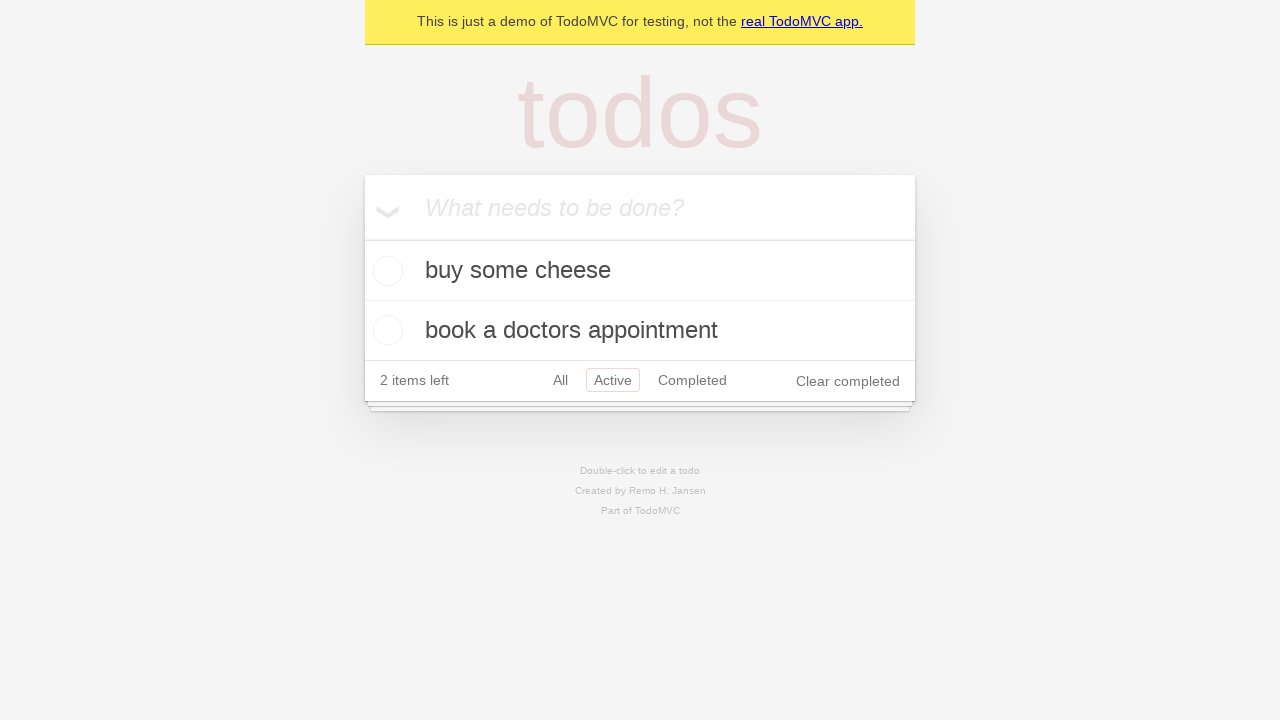

Clicked 'Completed' filter link at (692, 380) on internal:role=link[name="Completed"i]
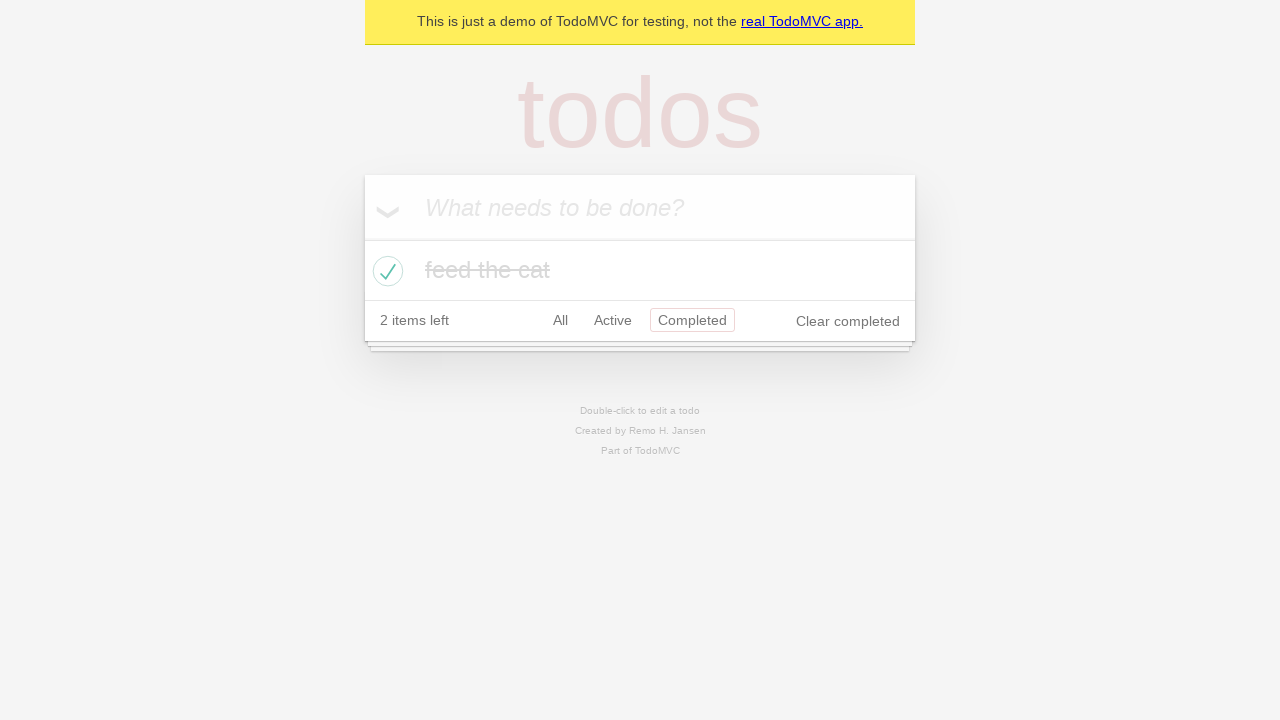

Navigated back from Completed filter
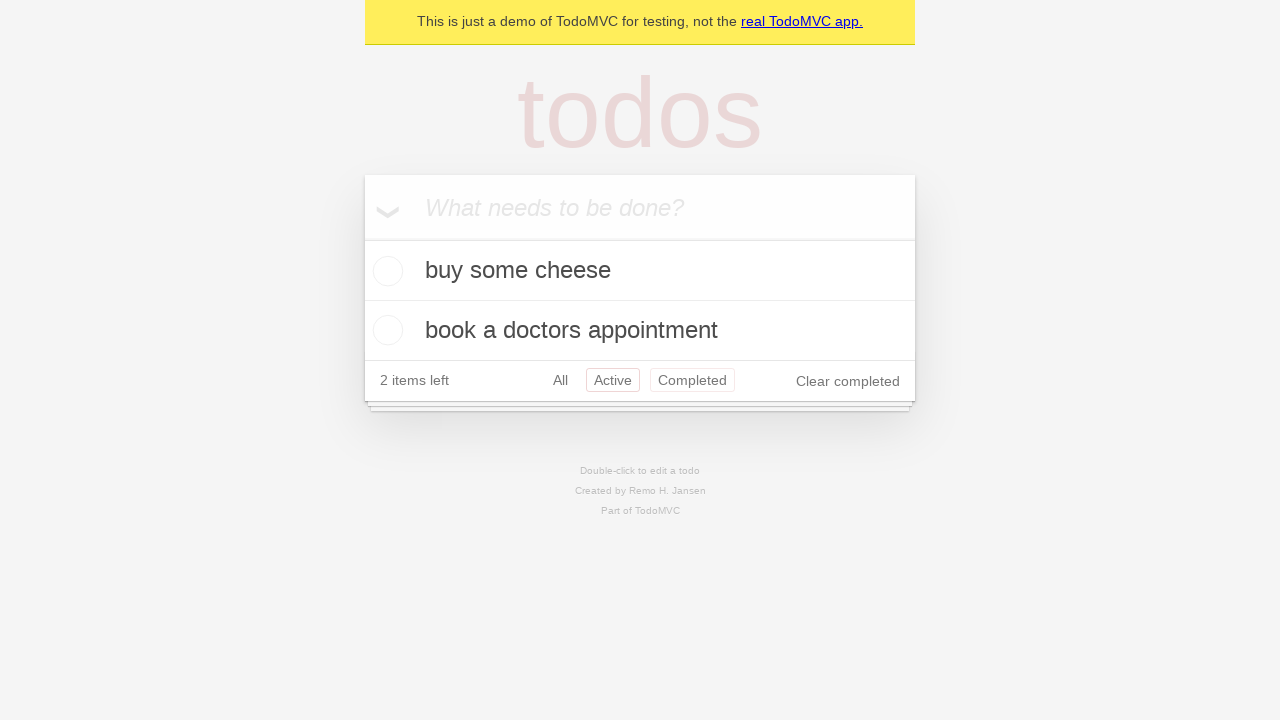

Navigated back from Active filter
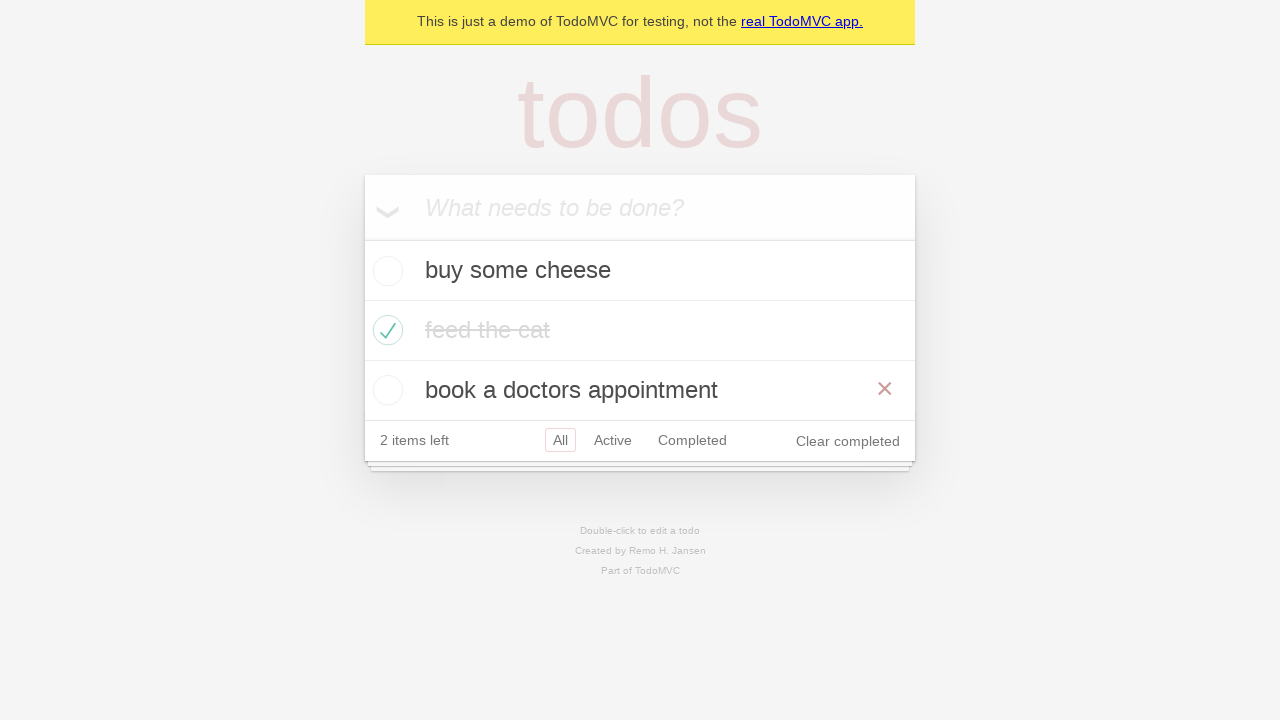

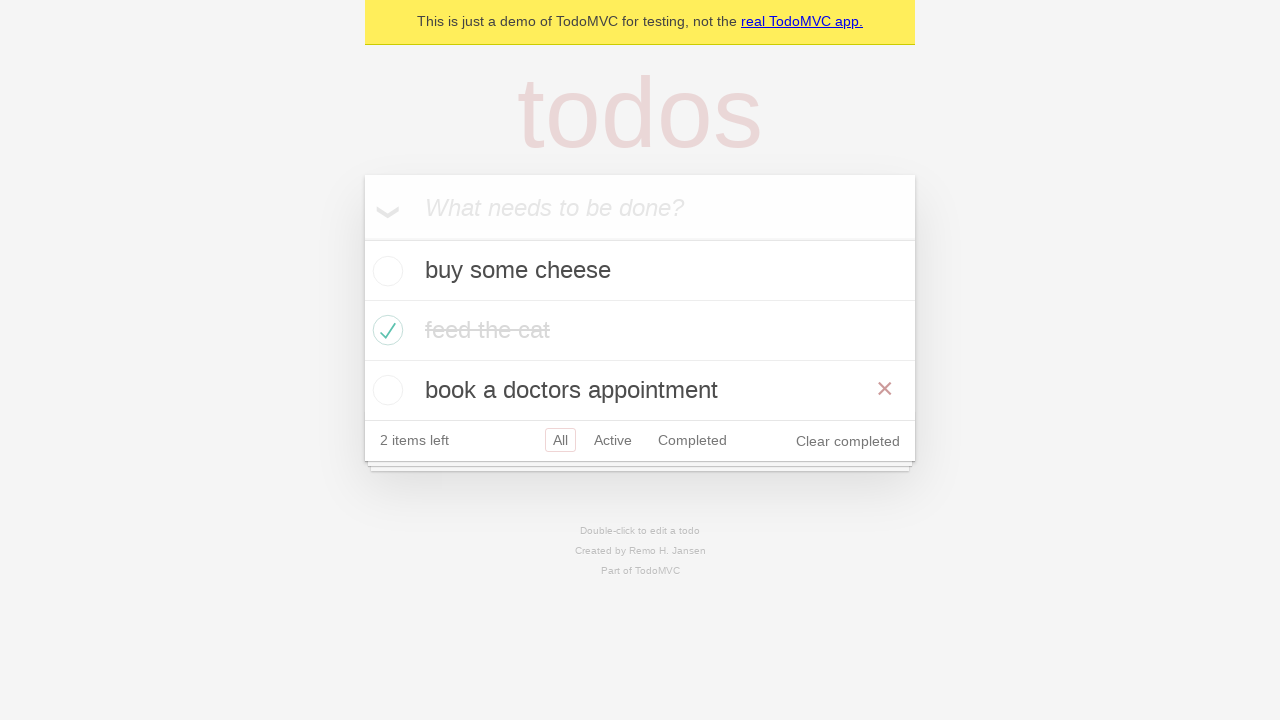